Navigates to a SPA demo site, sets viewport dimensions, and waits for item elements to load on the page.

Starting URL: https://spa2.scrape.center/

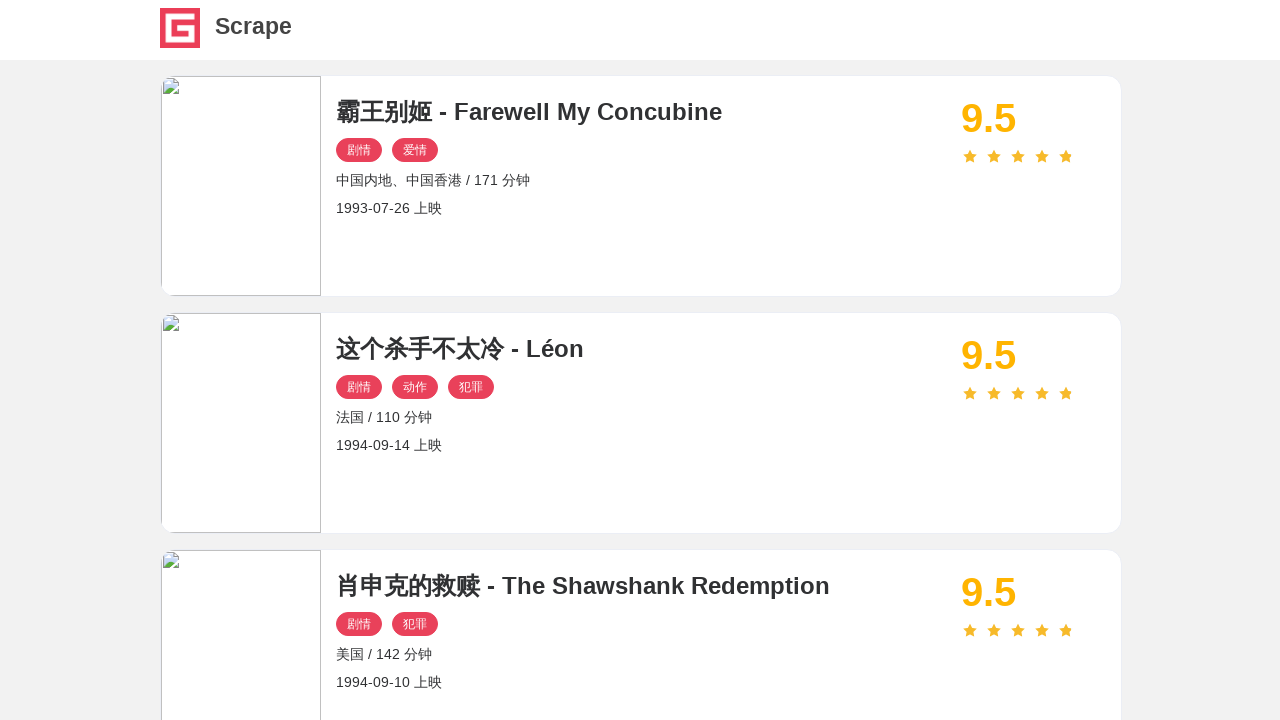

Navigated to SPA demo site at https://spa2.scrape.center/
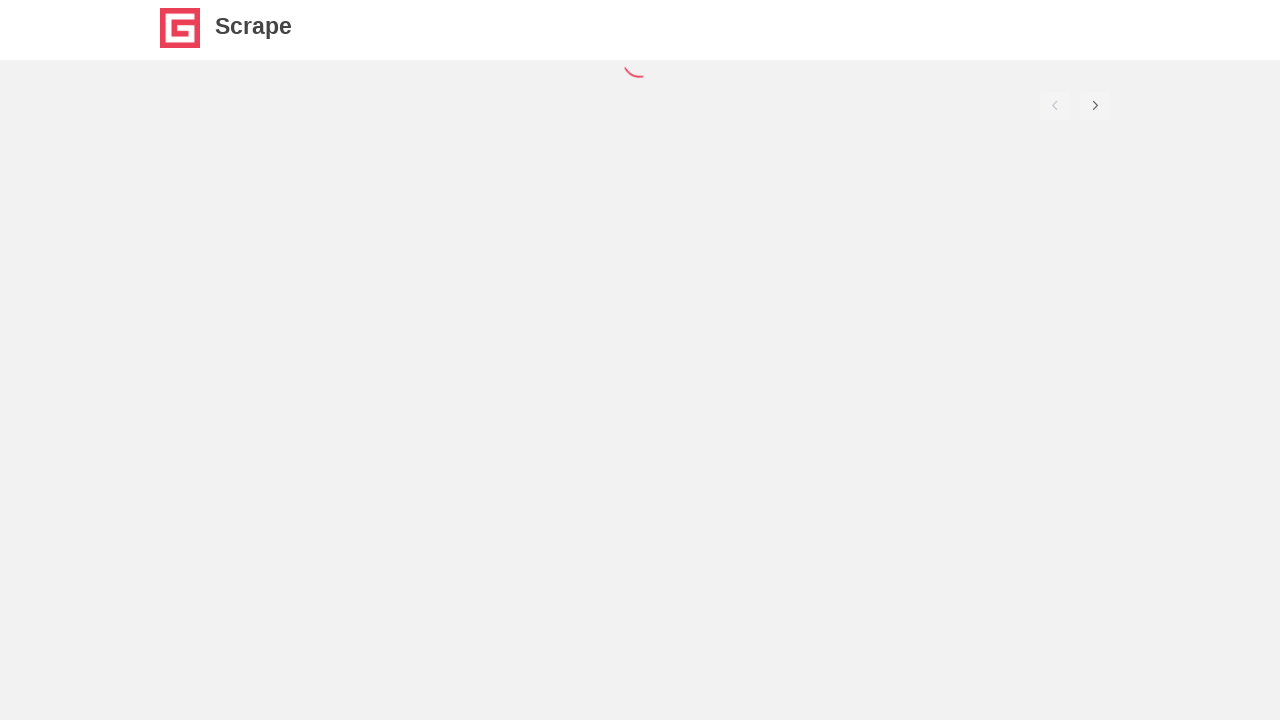

Set viewport dimensions to 1366x768
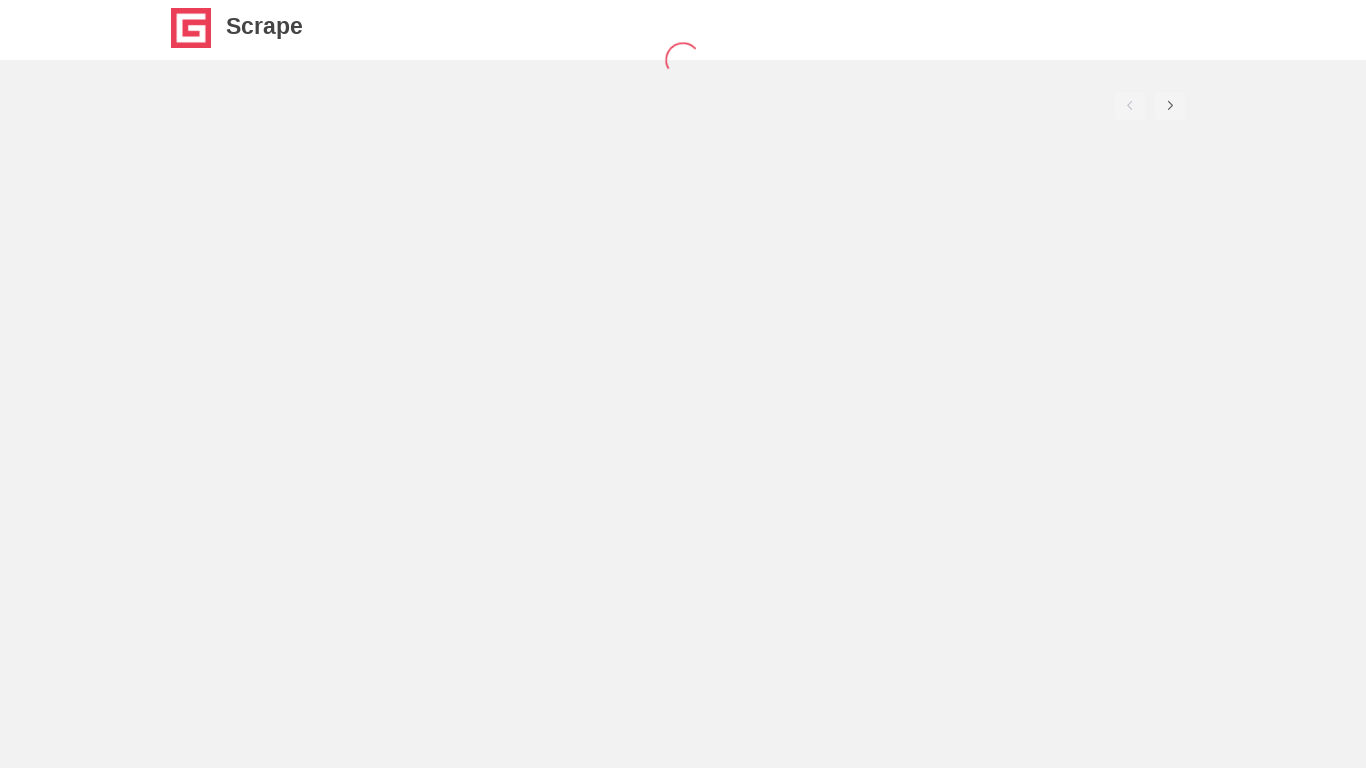

Item elements loaded on page
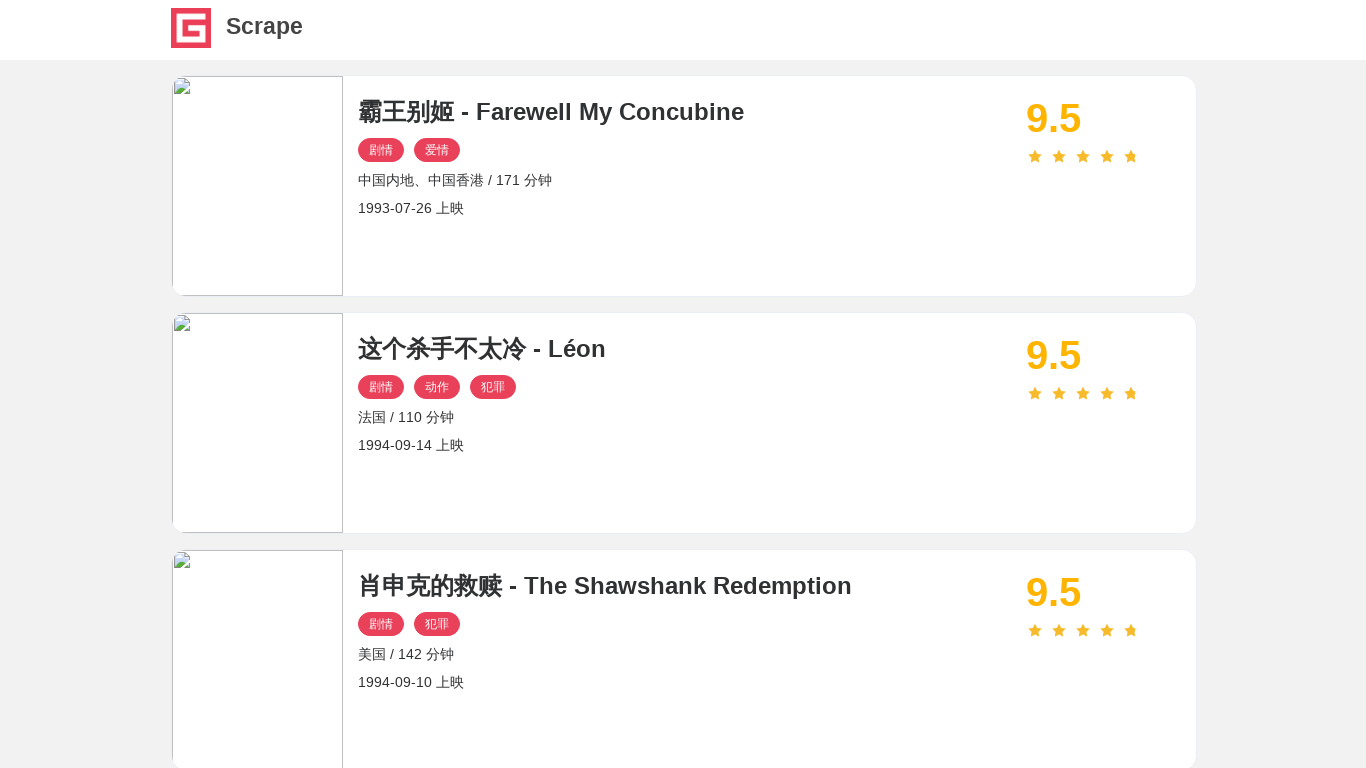

First item element confirmed visible
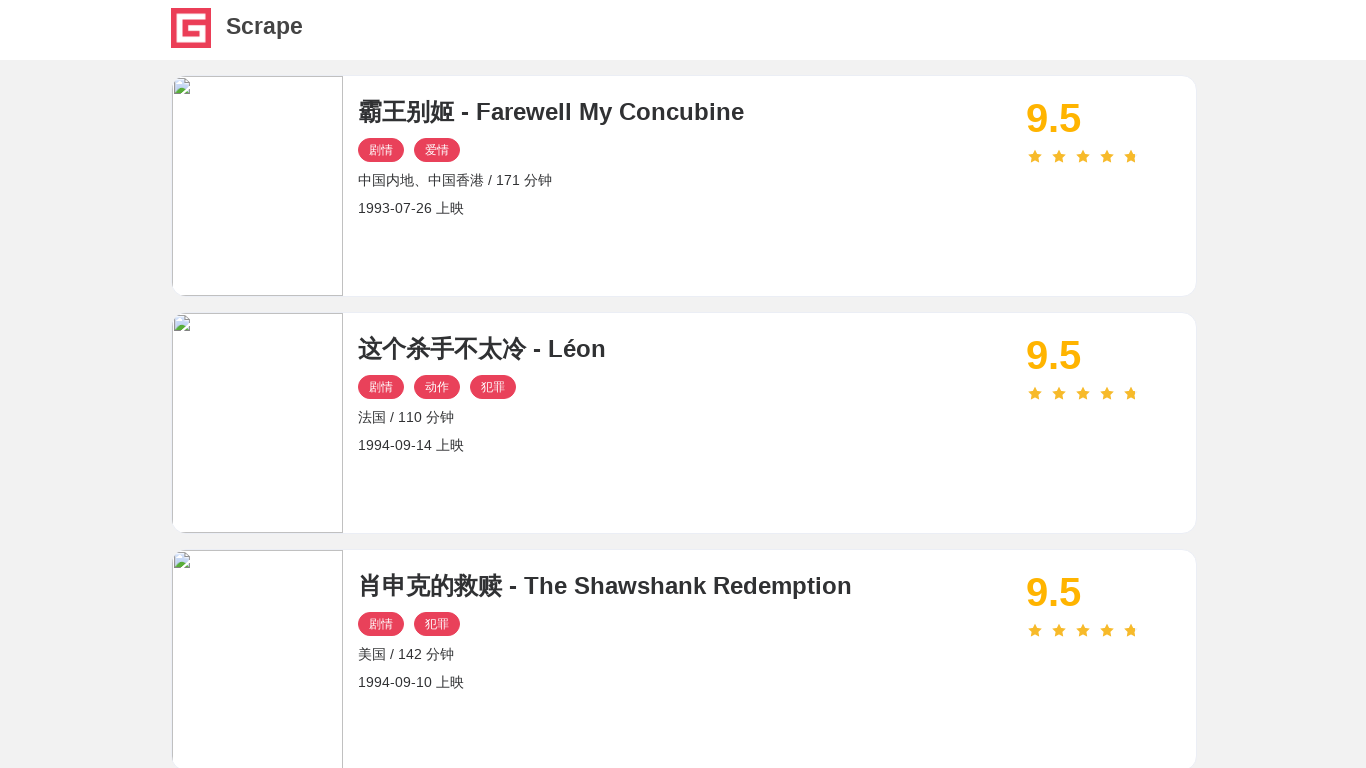

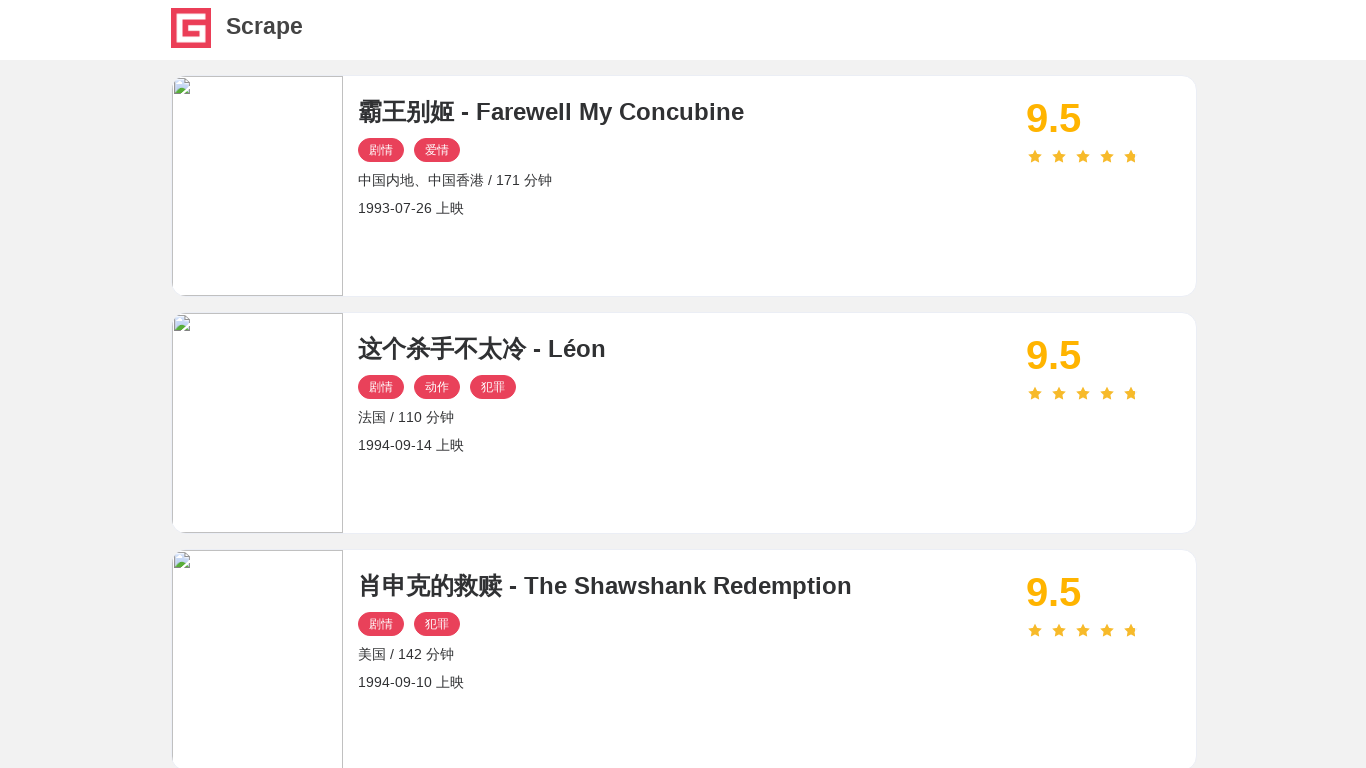